Tests the OrangeHRM contact sales form by filling in personal and professional information fields including name, contact number, email, job title, and comments.

Starting URL: https://www.orangehrm.com/contact-sales/

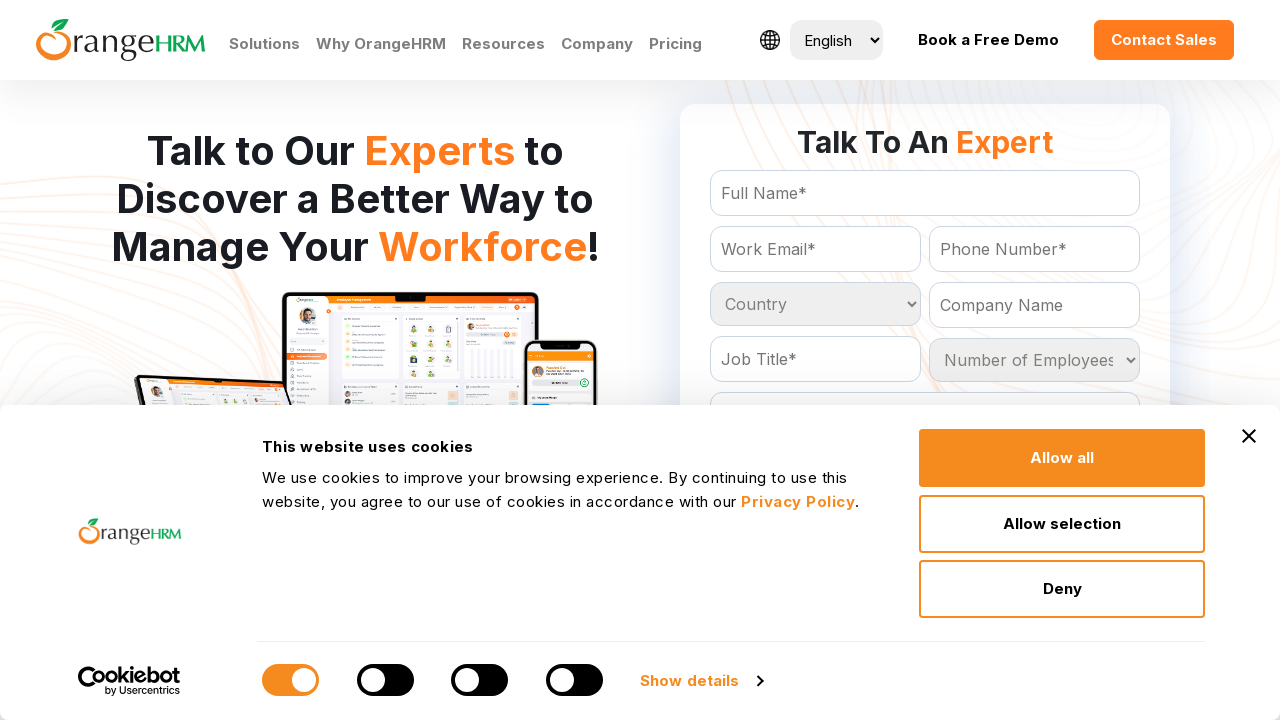

Filled full name field with 'Maria Rodriguez' on #Form_getForm_FullName
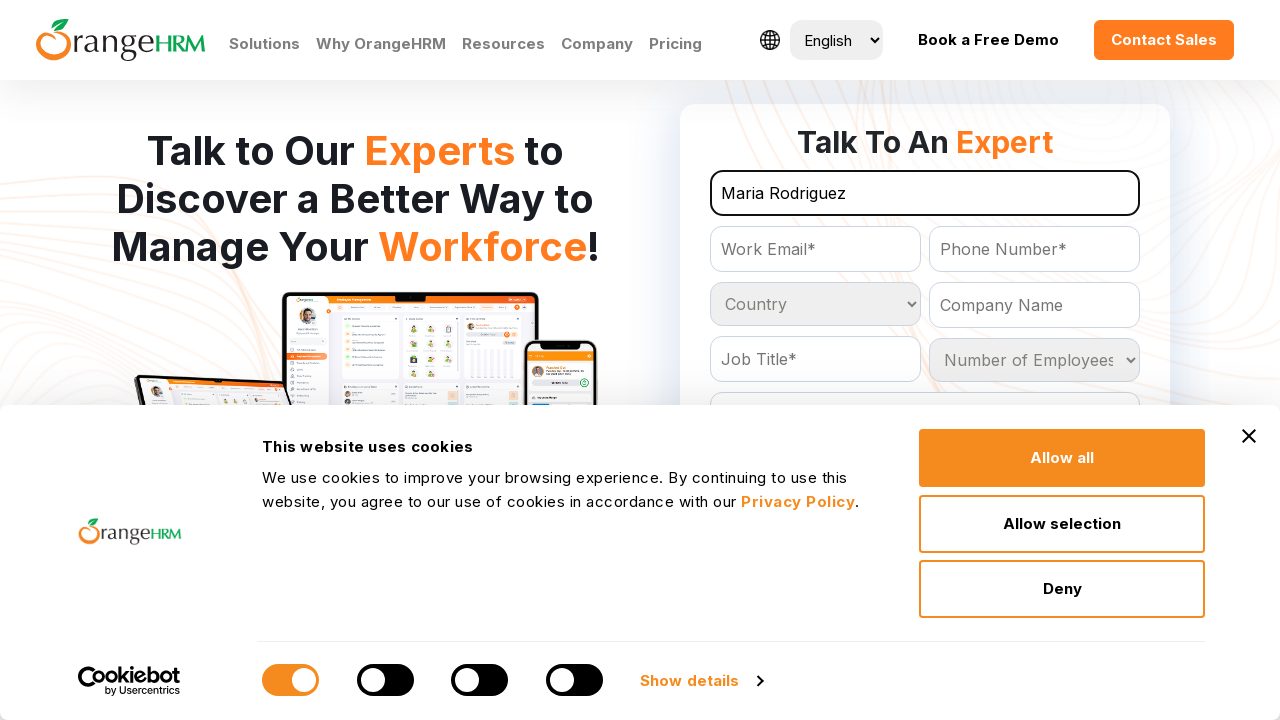

Filled contact number field with '5551234567' on #Form_getForm_Contact
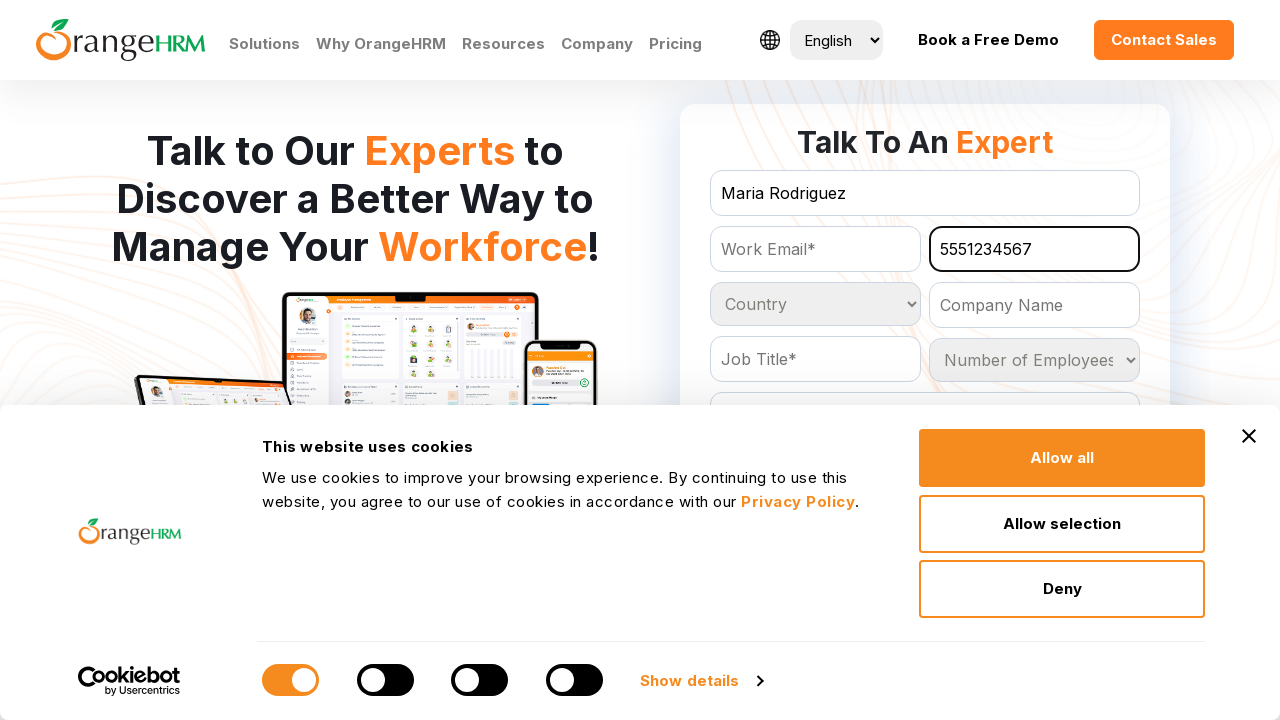

Filled email field with 'maria.rodriguez@testmail.com' on #Form_getForm_Email
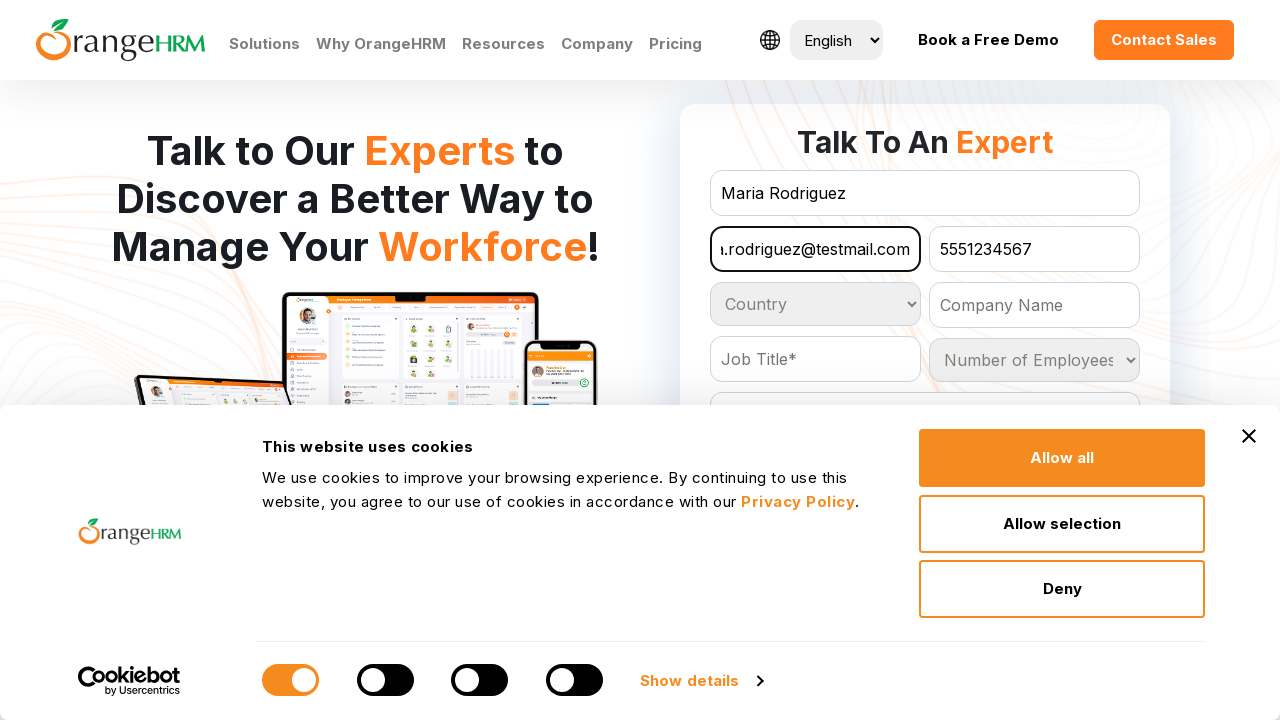

Filled job title field with 'HR Manager' on #Form_getForm_JobTitle
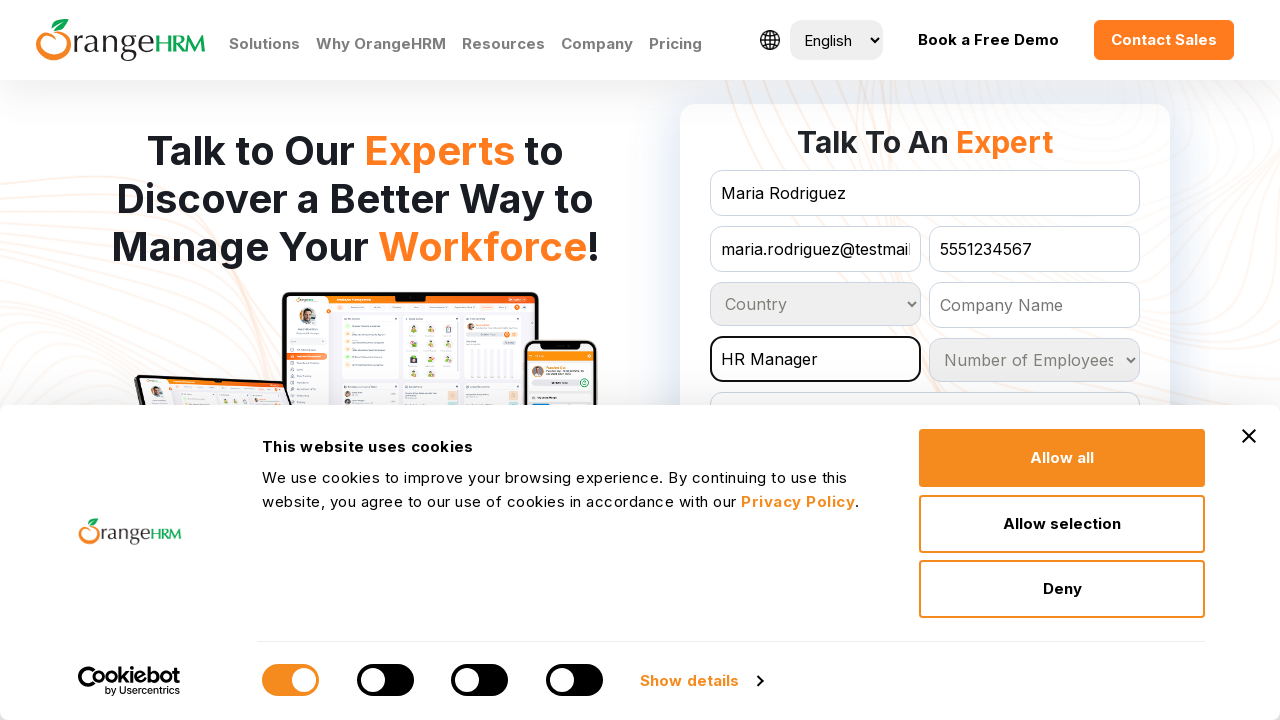

Filled comment field with sales inquiry message on #Form_getForm_Comment
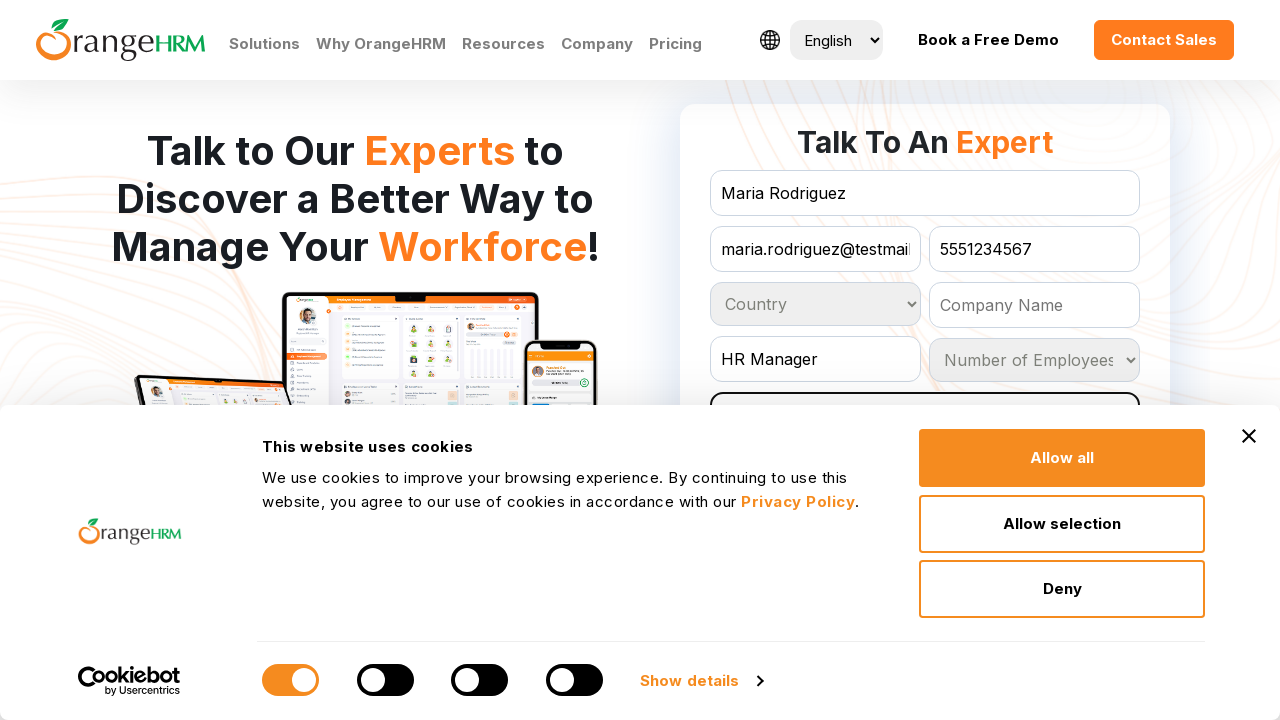

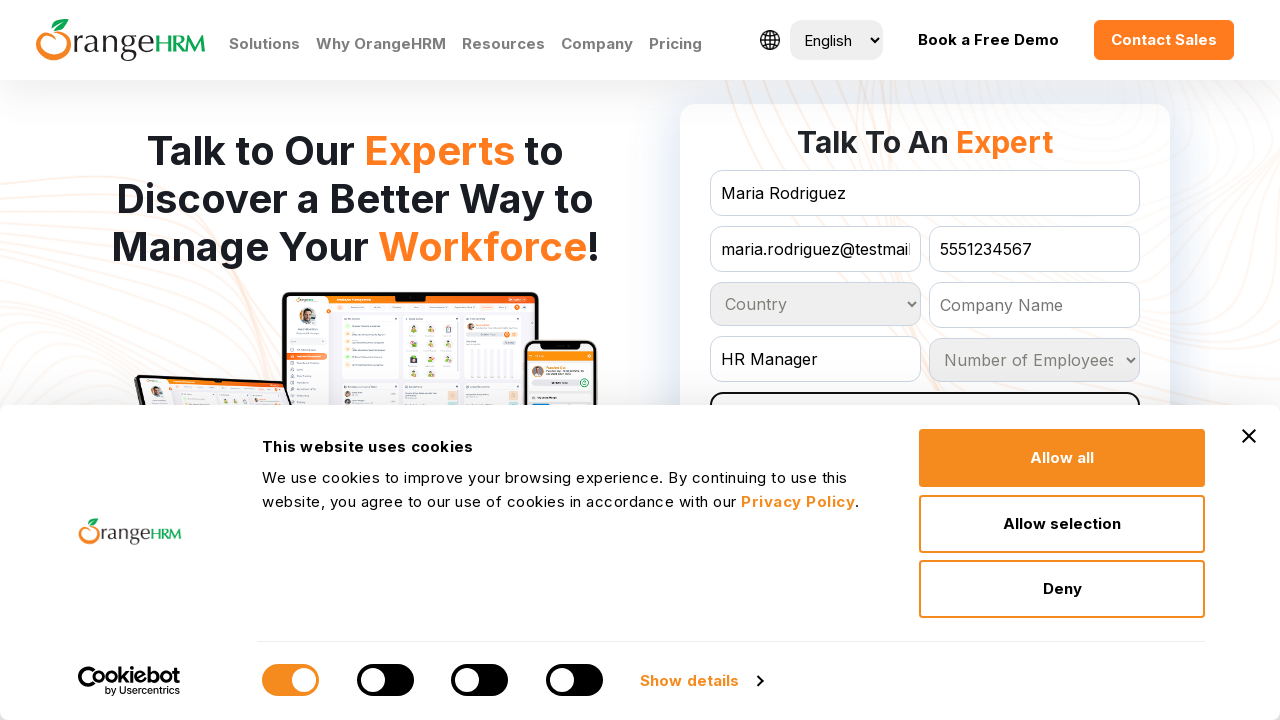